Tests marking individual items as complete by clicking their checkboxes

Starting URL: https://demo.playwright.dev/todomvc

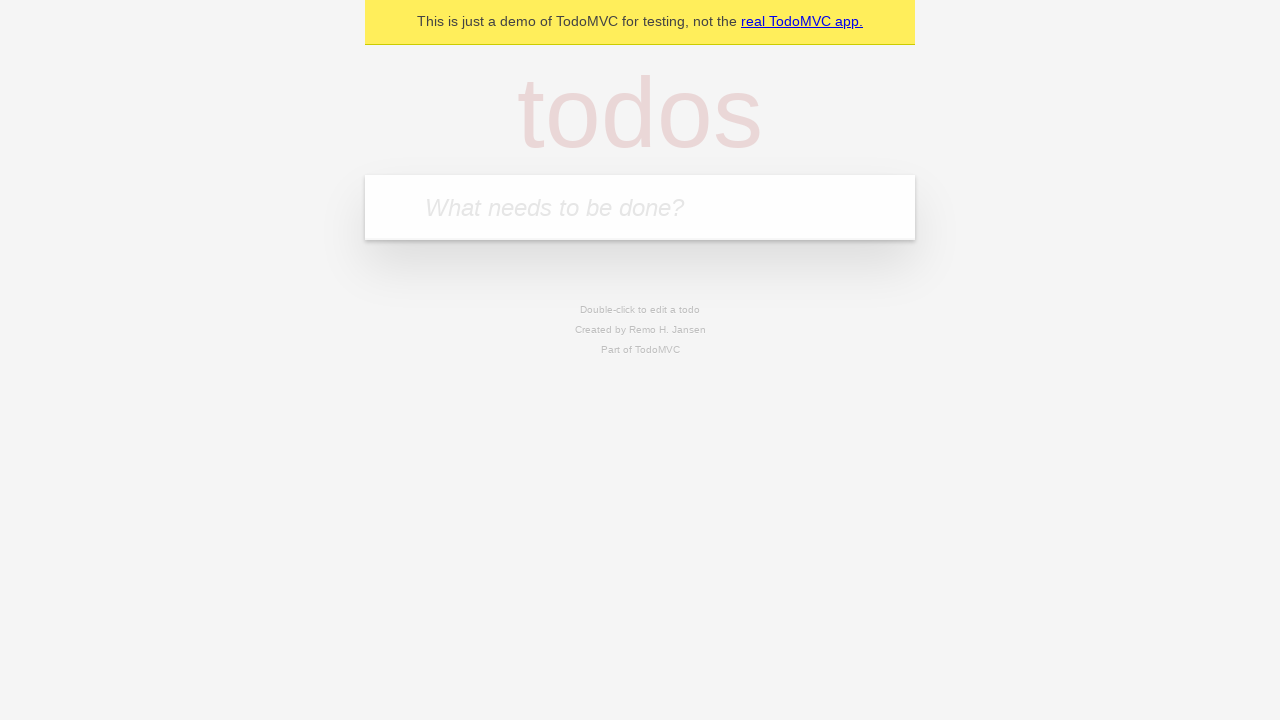

Located the todo input field
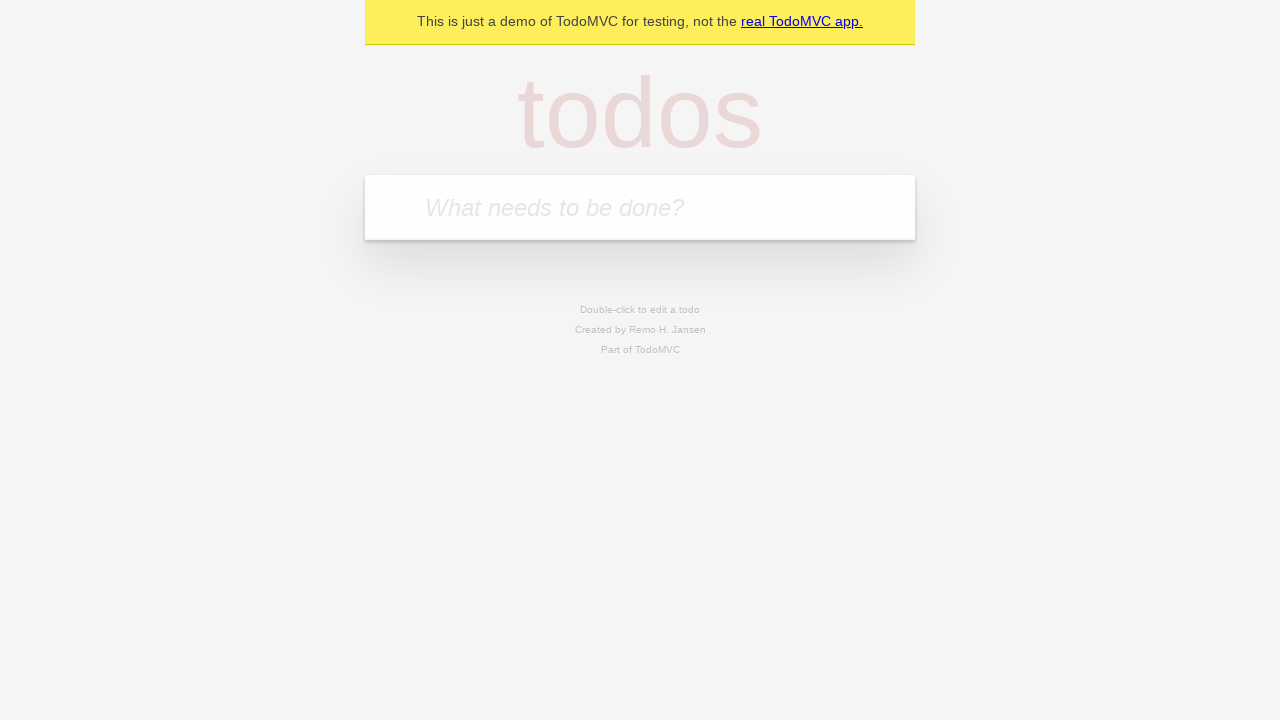

Filled todo input with 'buy some cheese' on internal:attr=[placeholder="What needs to be done?"i]
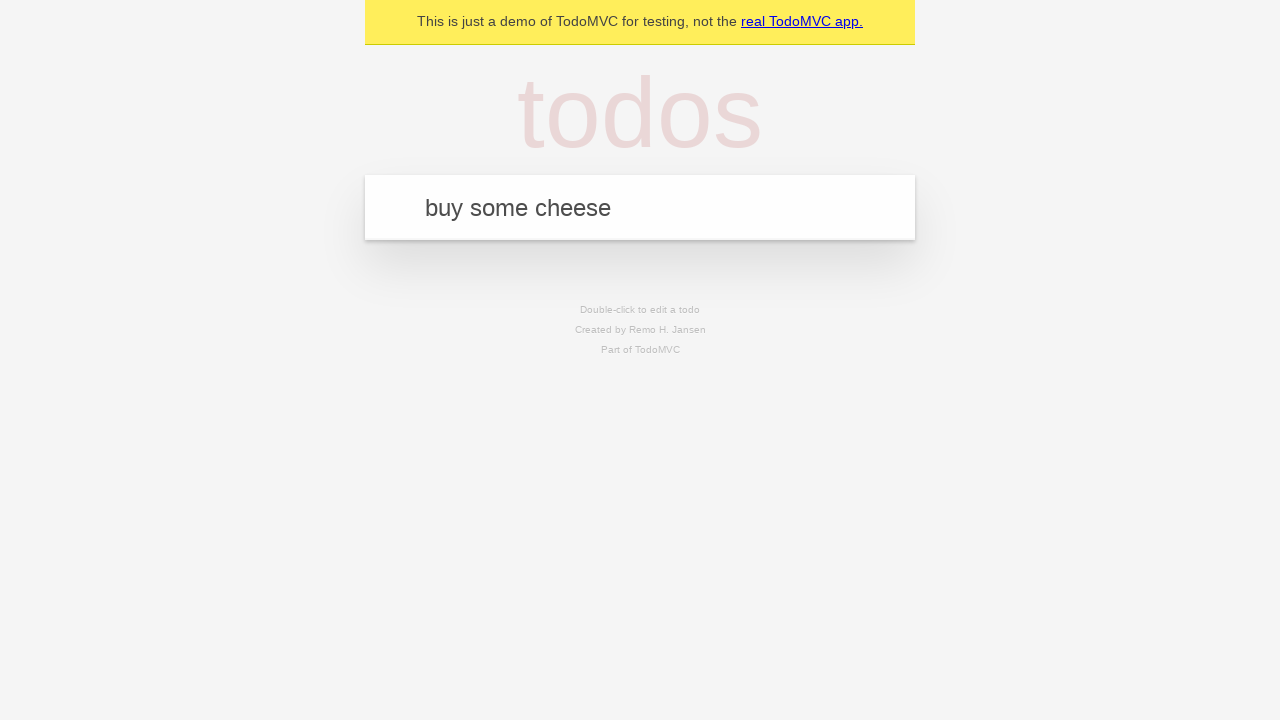

Pressed Enter to create first todo item on internal:attr=[placeholder="What needs to be done?"i]
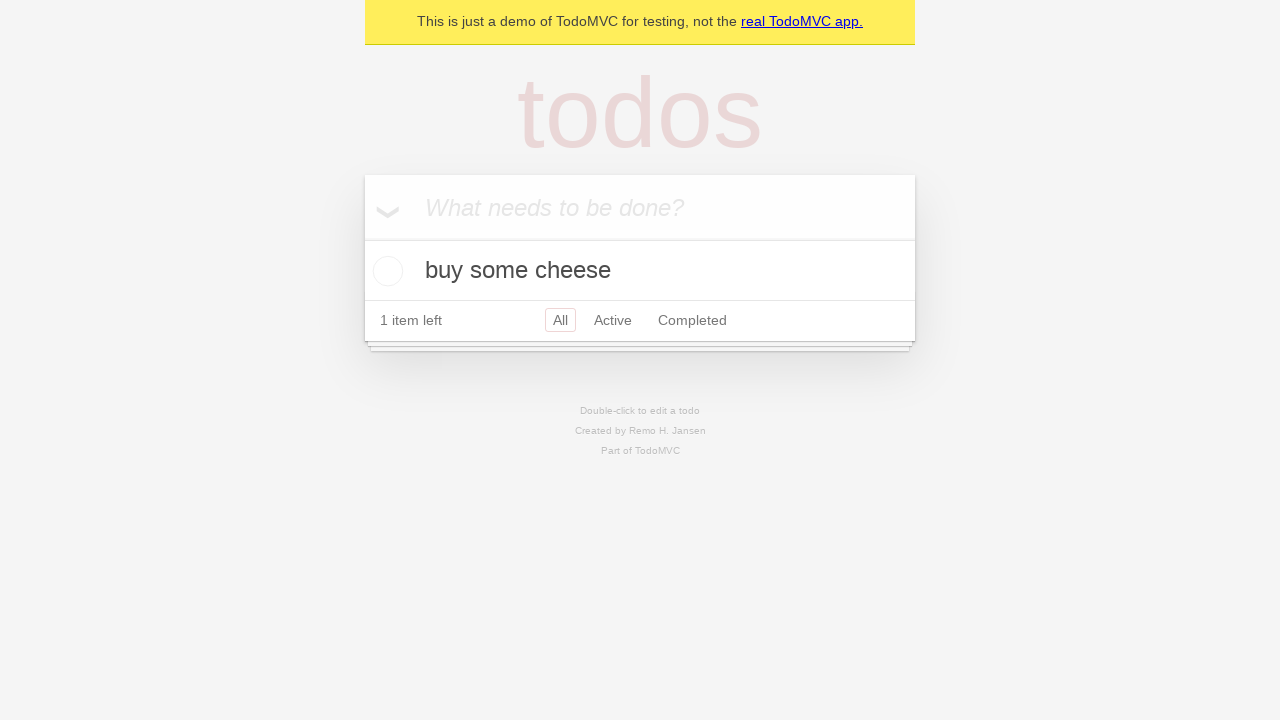

Filled todo input with 'feed the cat' on internal:attr=[placeholder="What needs to be done?"i]
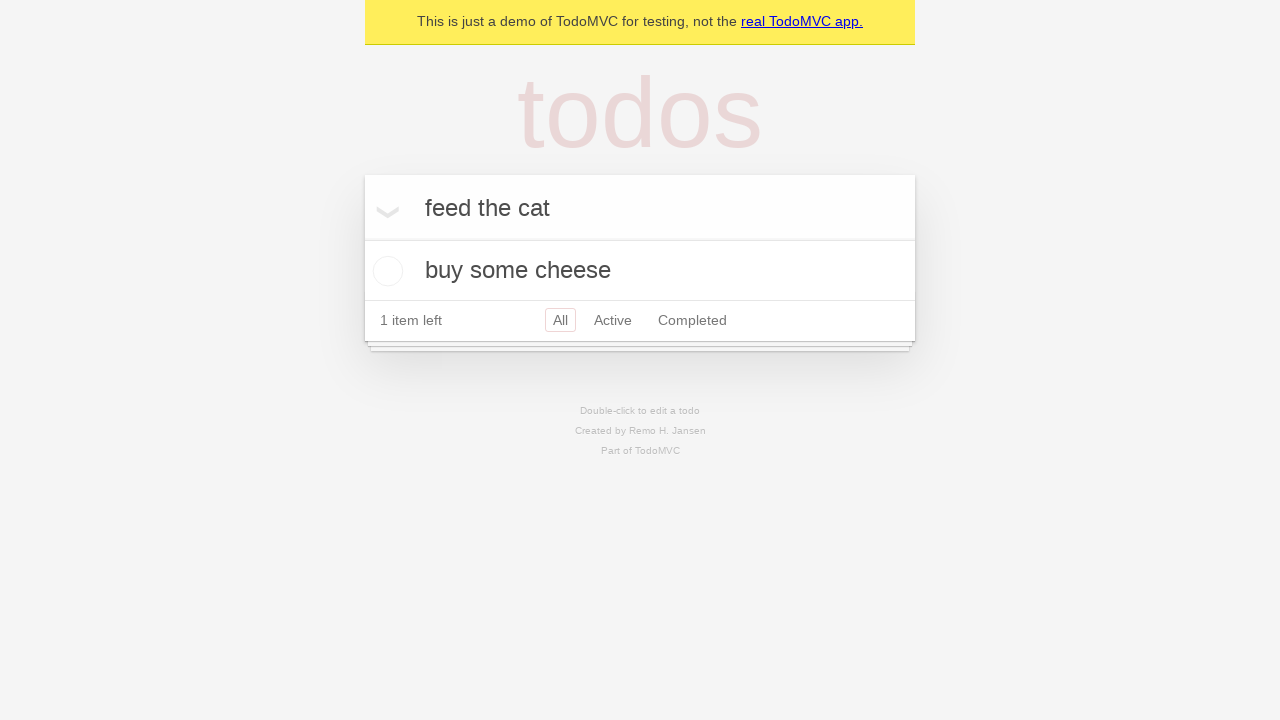

Pressed Enter to create second todo item on internal:attr=[placeholder="What needs to be done?"i]
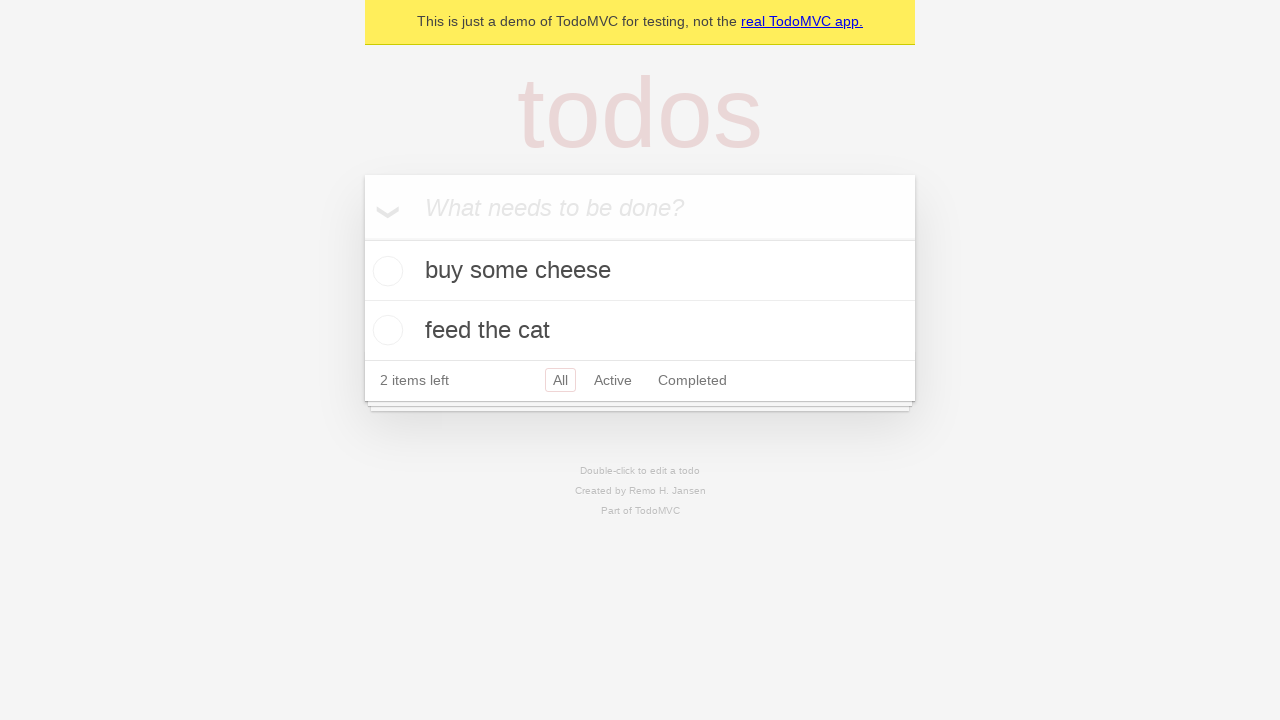

Located first todo item
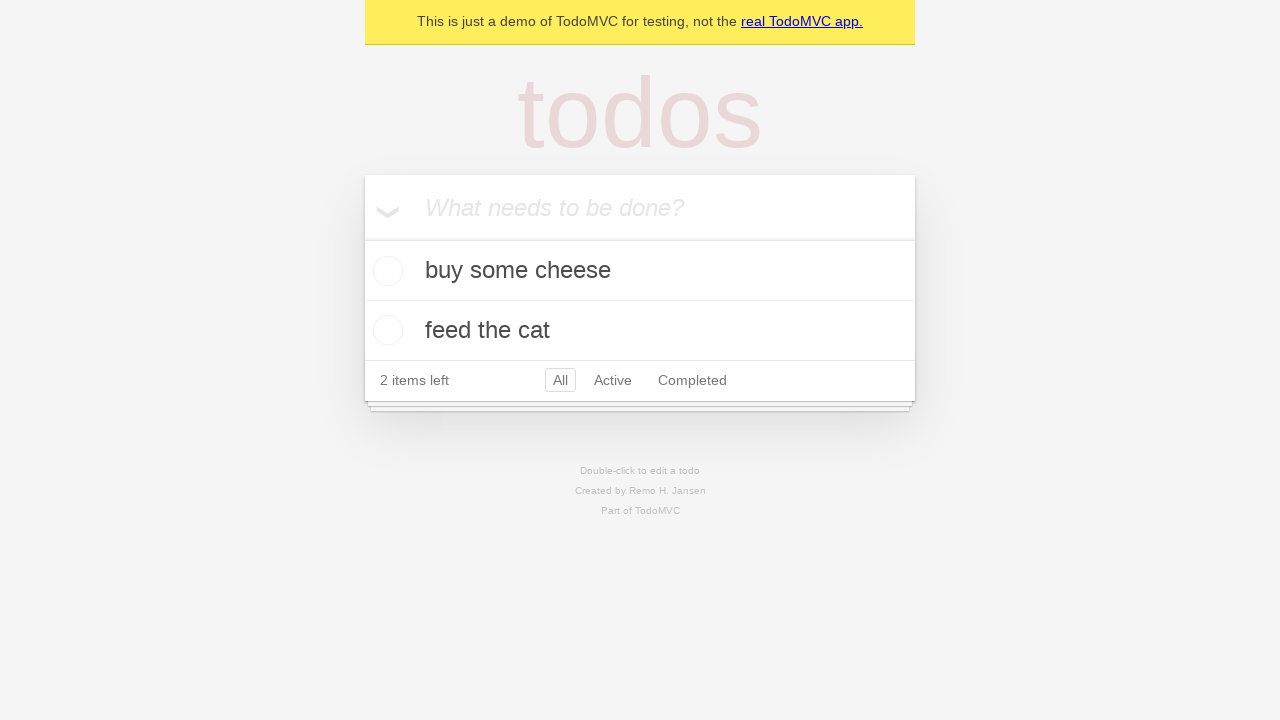

Marked first todo item as complete at (385, 271) on internal:testid=[data-testid="todo-item"s] >> nth=0 >> internal:role=checkbox
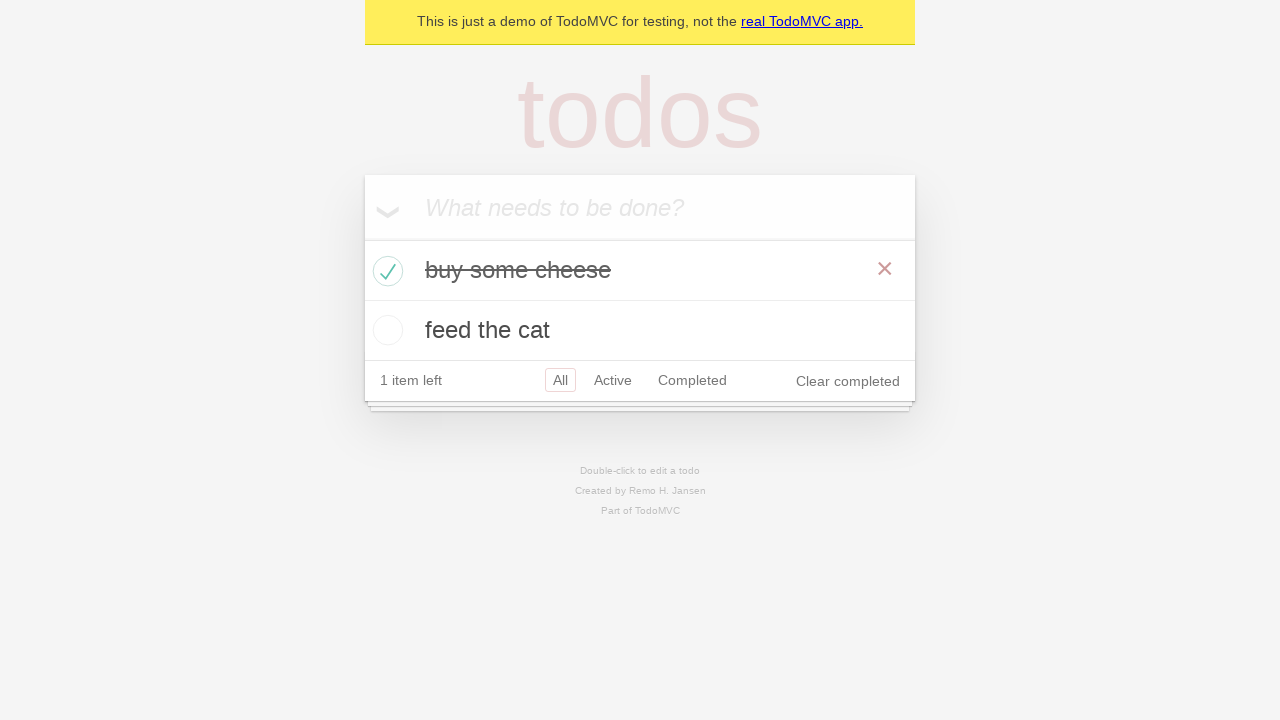

Located second todo item
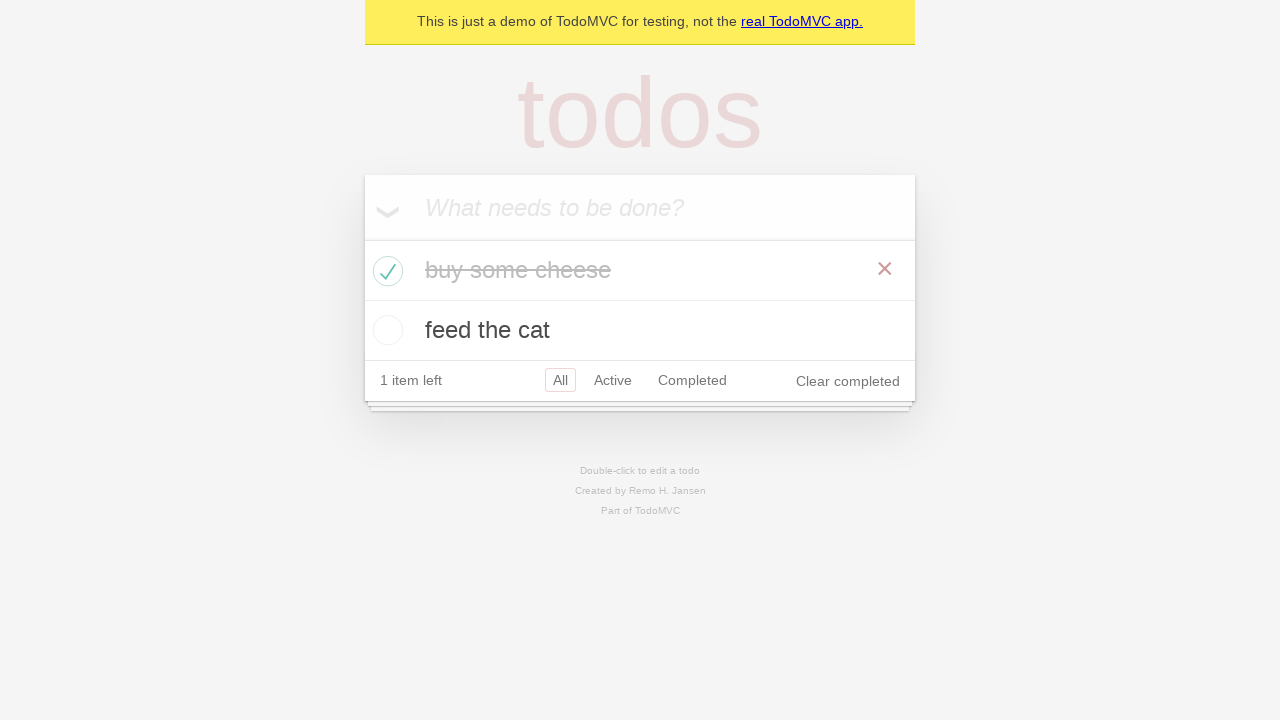

Marked second todo item as complete at (385, 330) on internal:testid=[data-testid="todo-item"s] >> nth=1 >> internal:role=checkbox
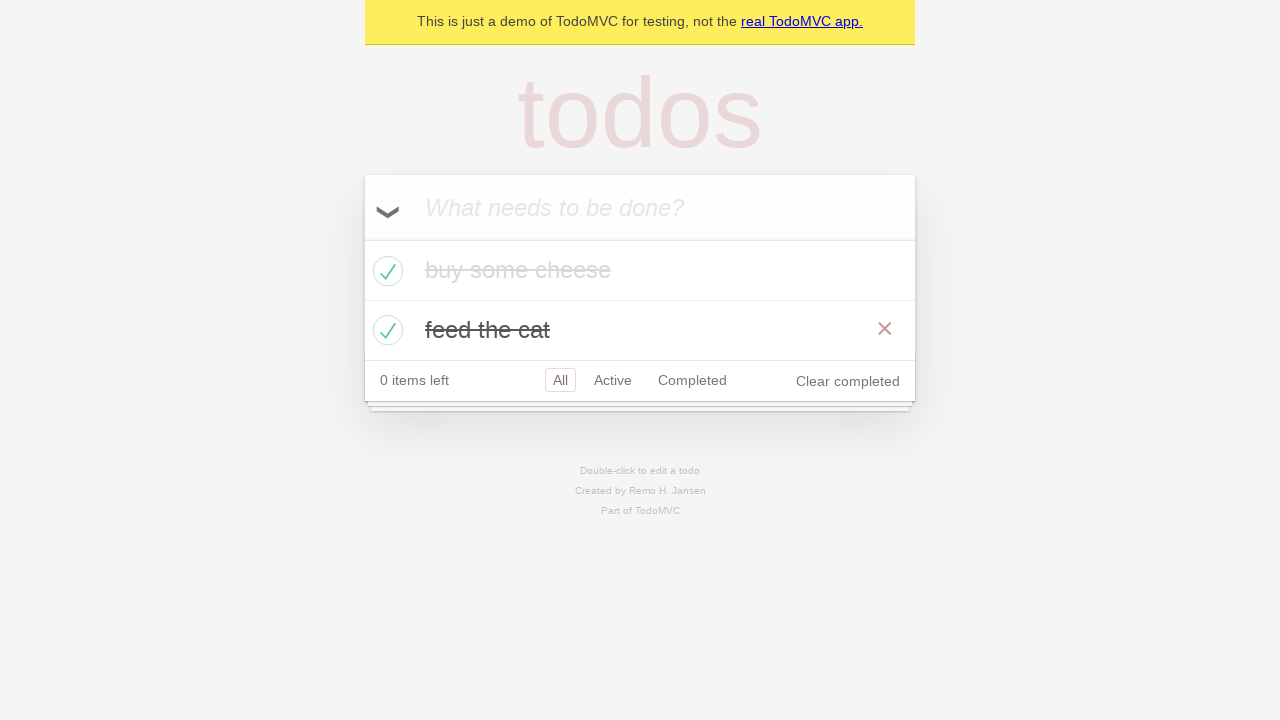

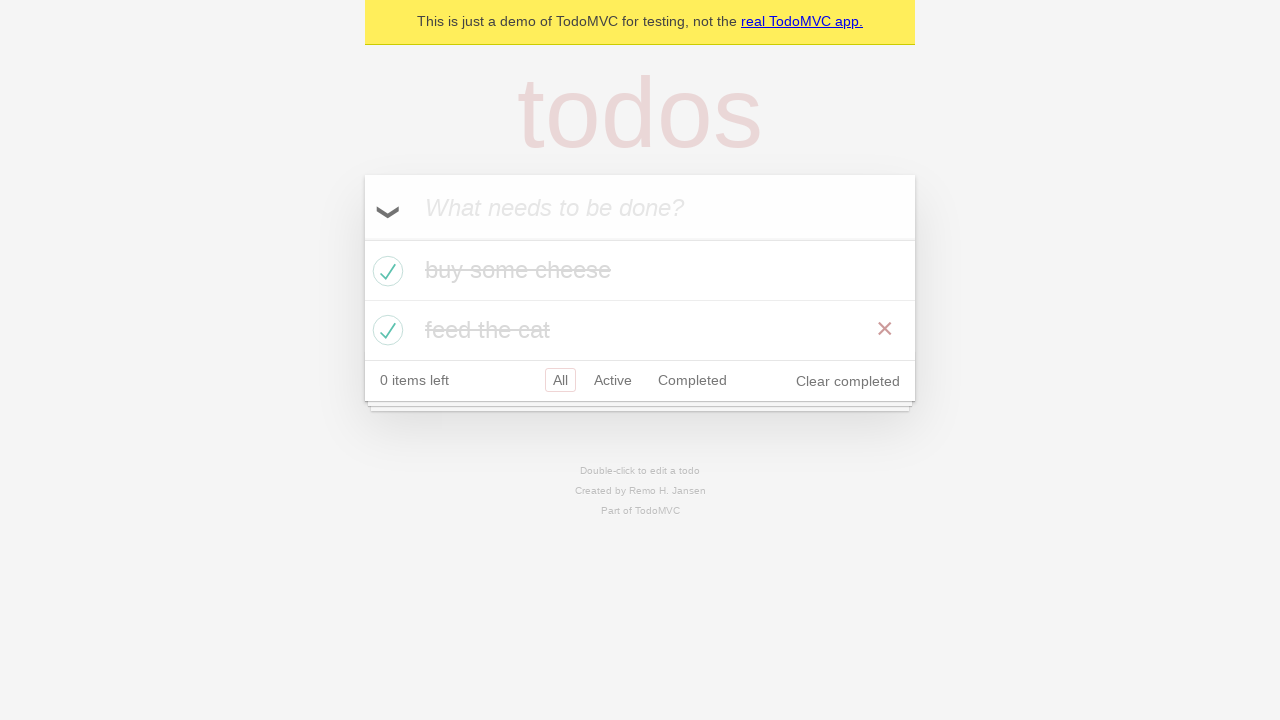